Tests a password generator by entering master password and site name, generating a password, then inverting the inputs to verify different outputs are produced

Starting URL: http://angel.net/~nic/passwd.current.html

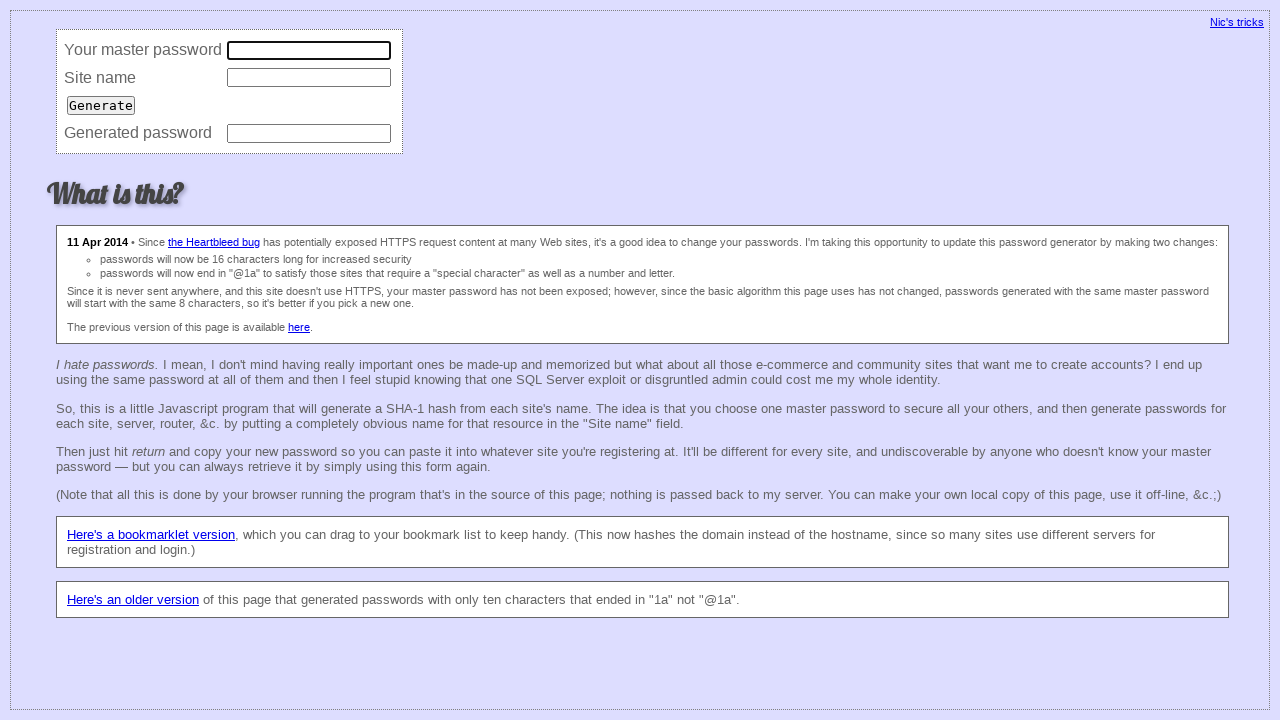

Cleared master password field on input[name='master']
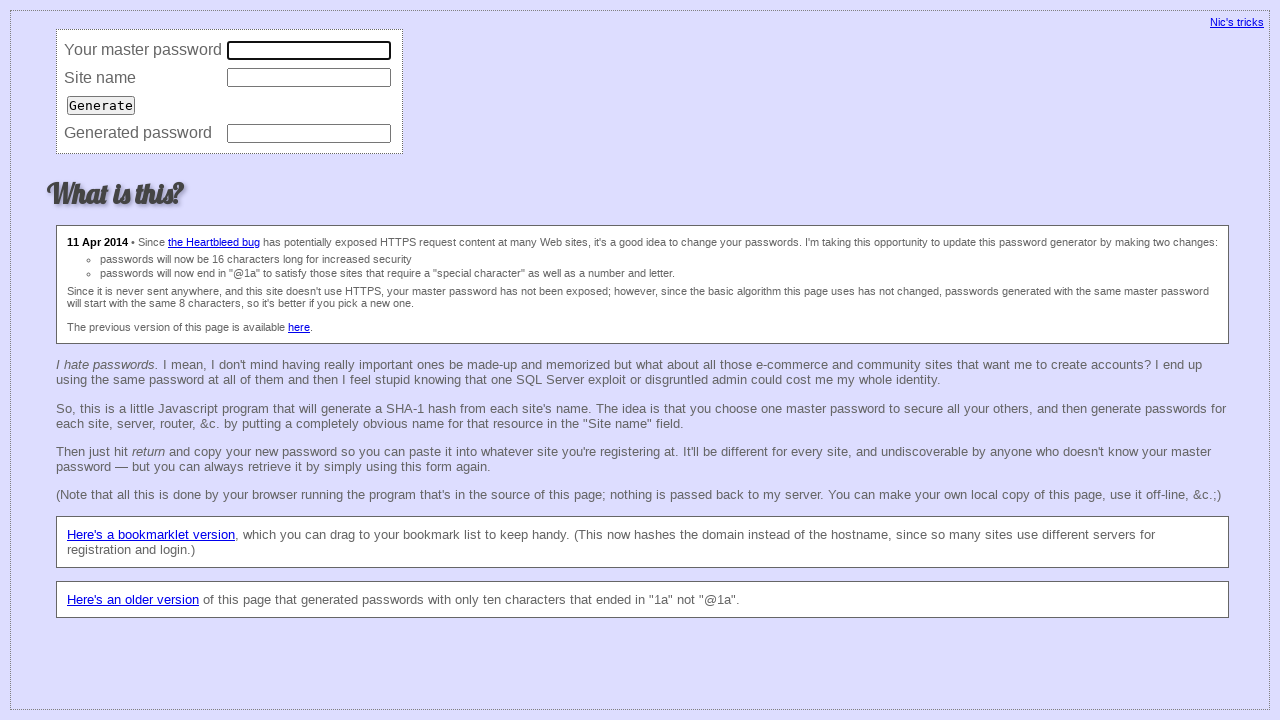

Entered master password 'mas1ter' on input[name='master']
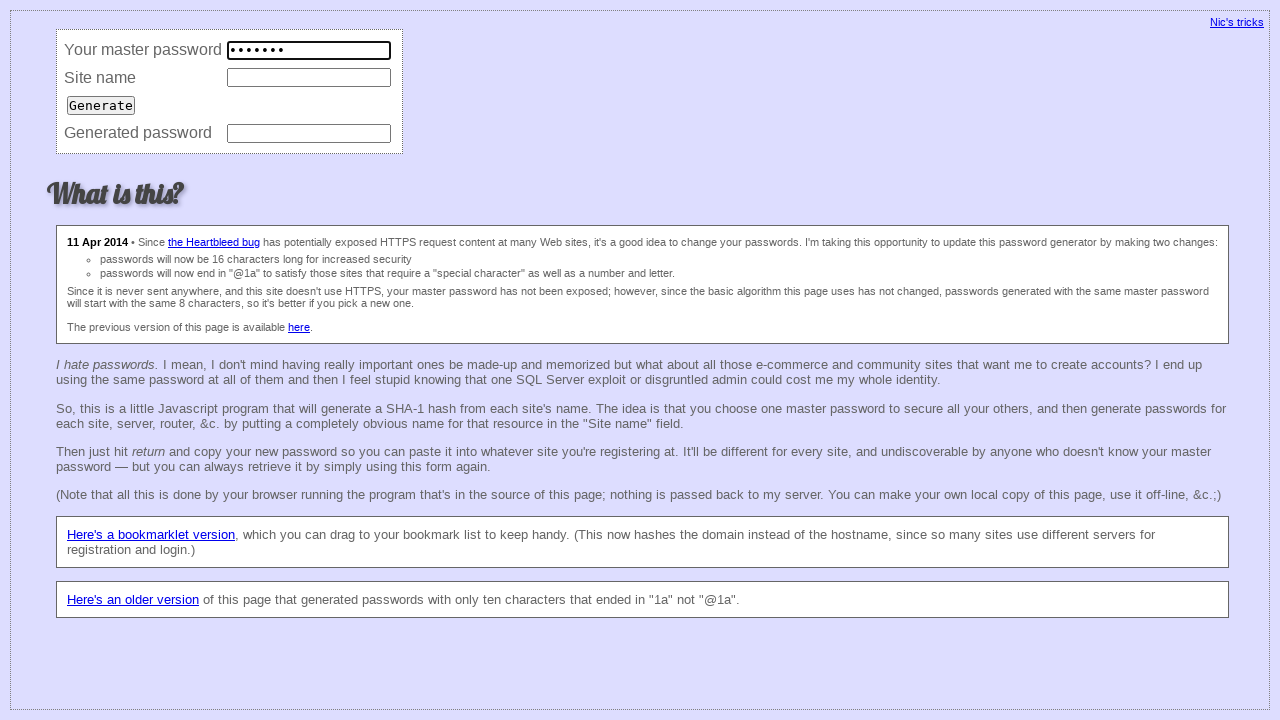

Cleared site name field on input[name='site']
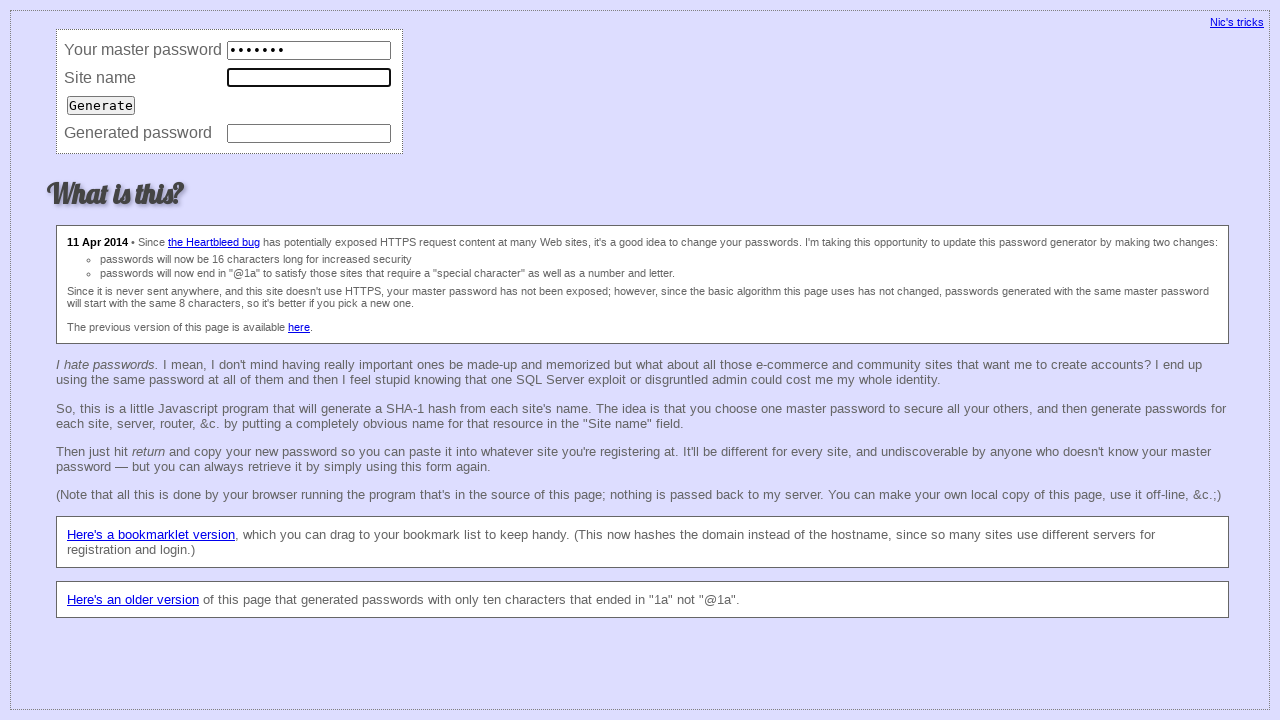

Entered site name 'google.com' on input[name='site']
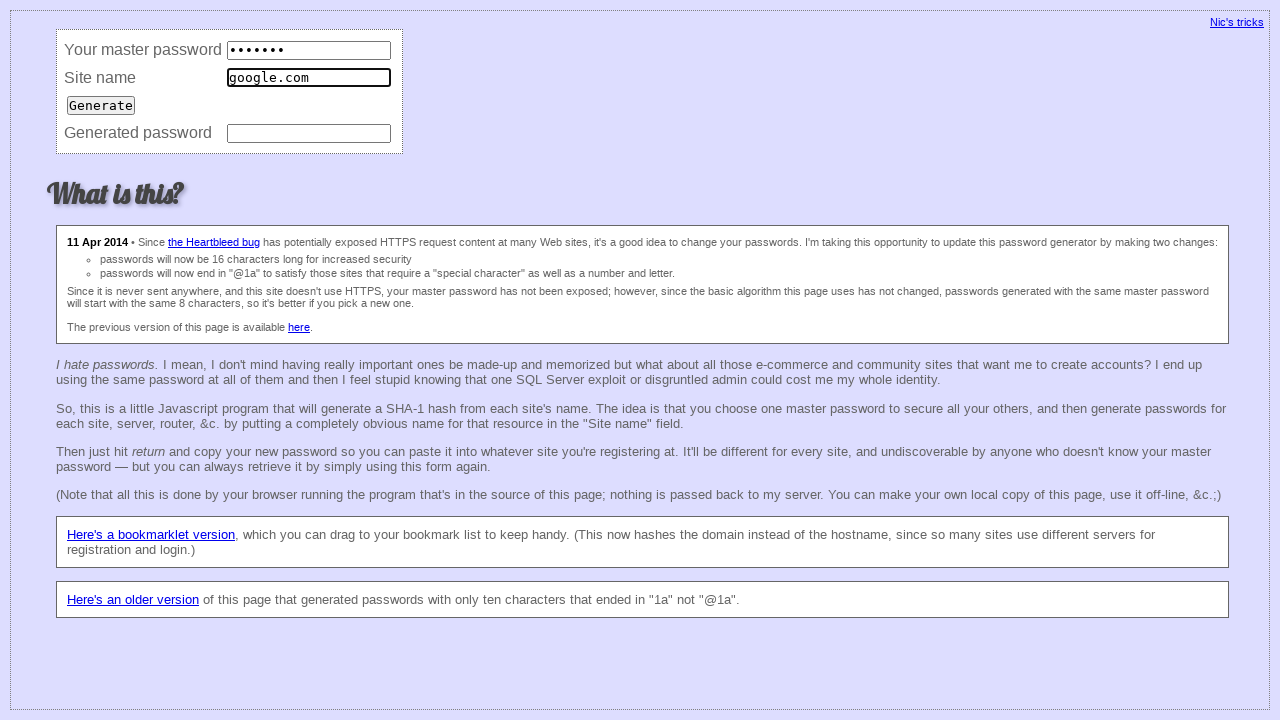

Clicked submit button to generate first password at (101, 105) on input[type='submit']
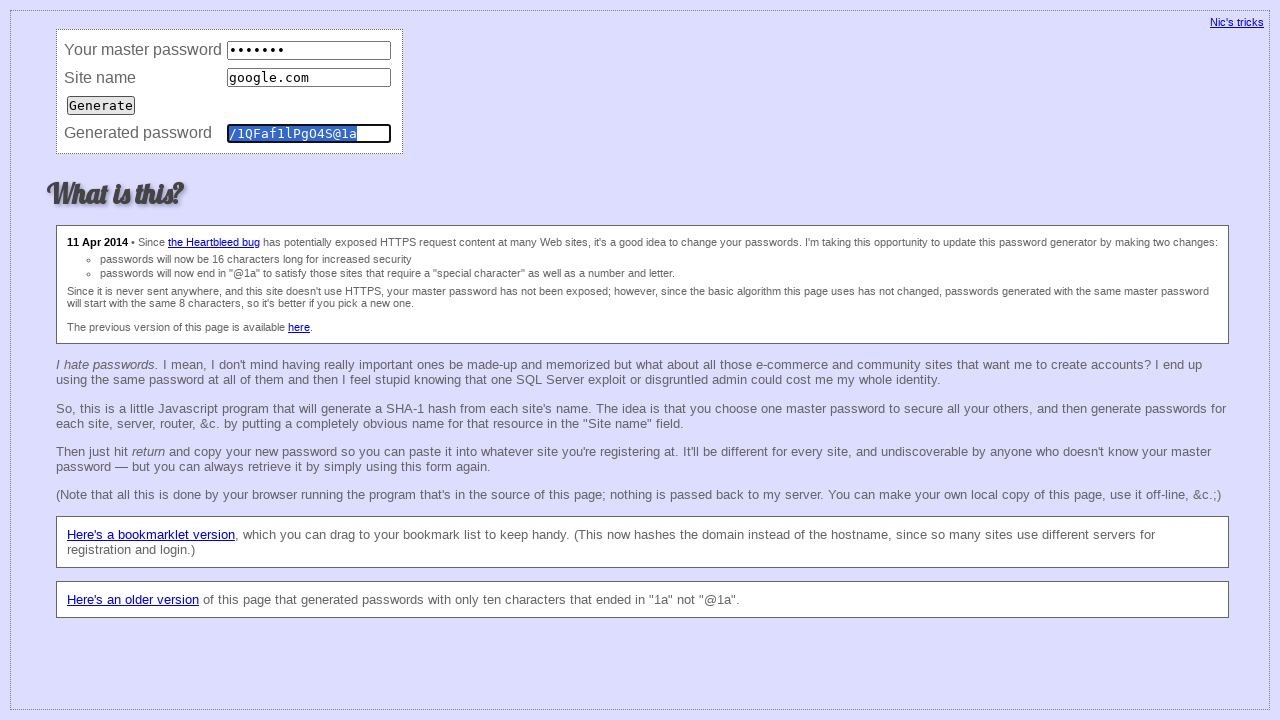

First password generated and displayed
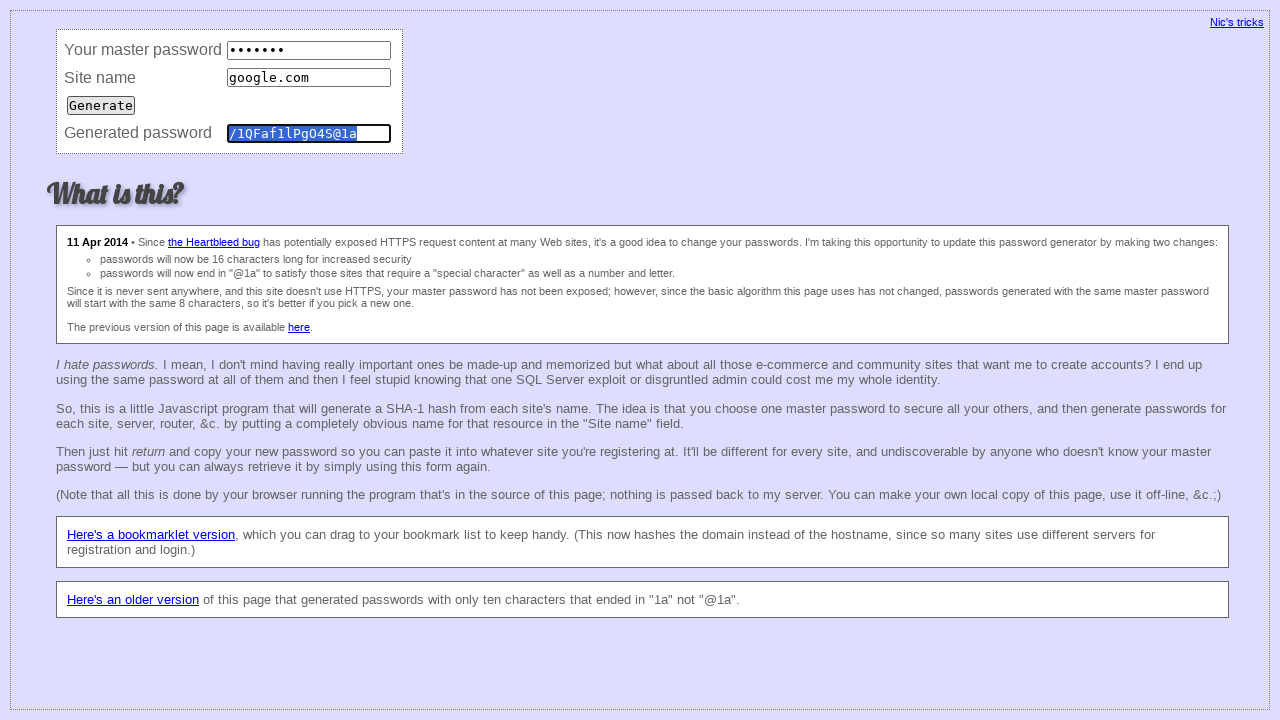

Cleared master password field for second test on input[name='master']
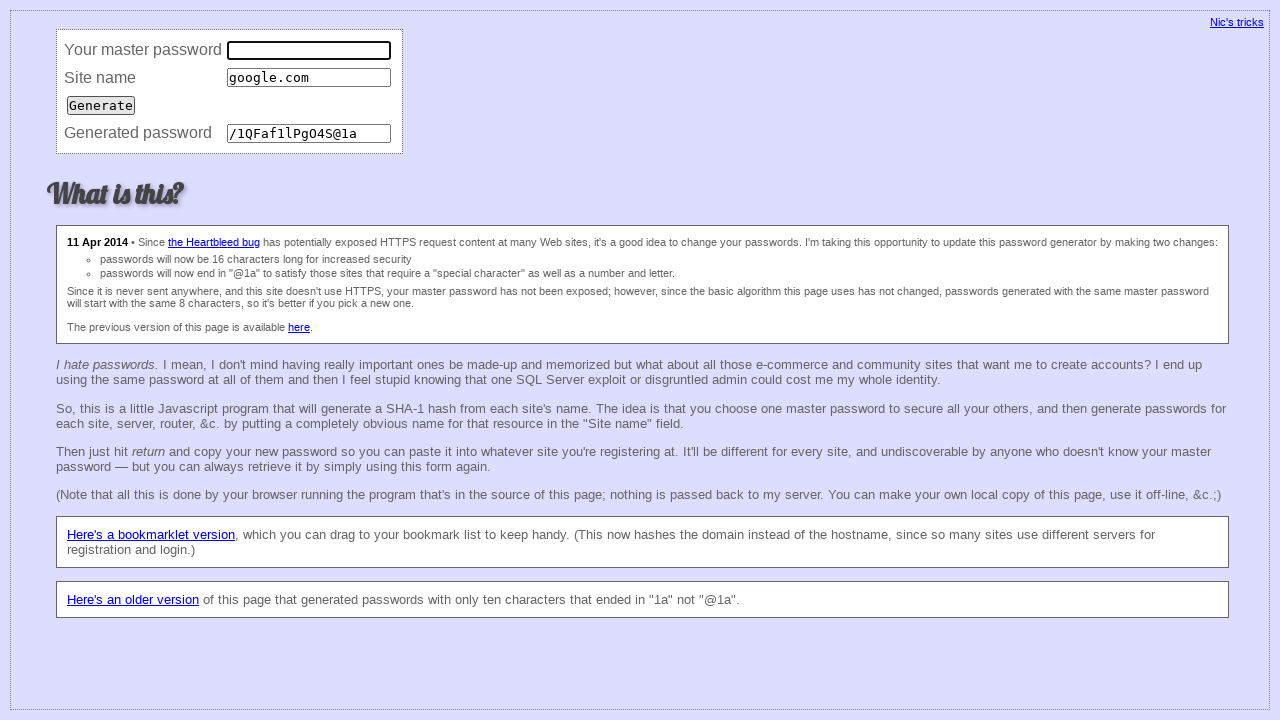

Entered inverted master password 'google.com' on input[name='master']
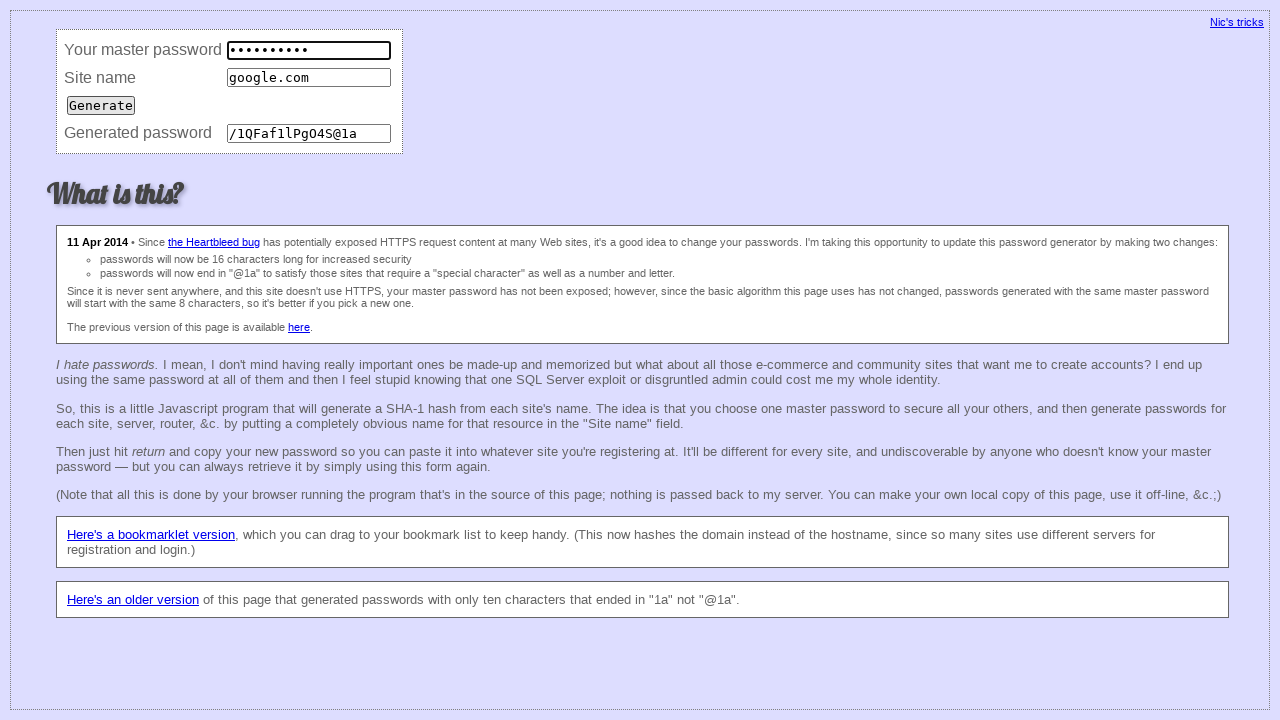

Cleared site name field for second test on input[name='site']
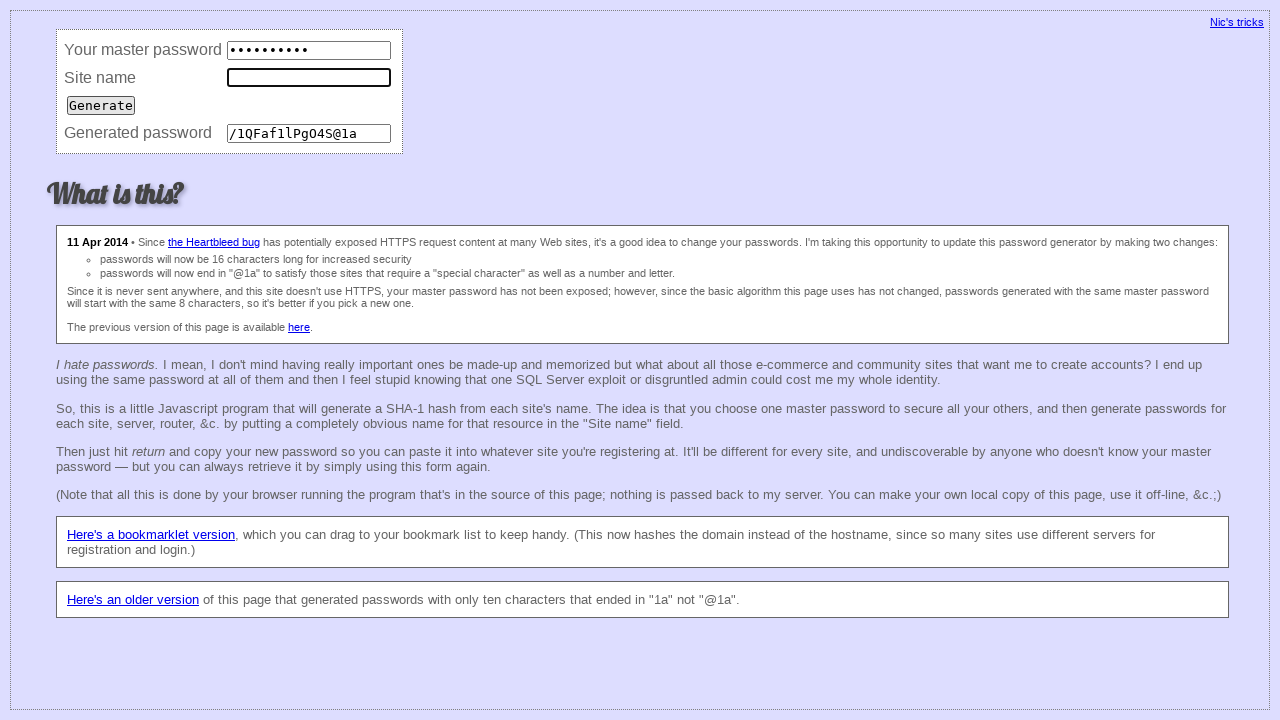

Entered inverted site name 'mas1ter' on input[name='site']
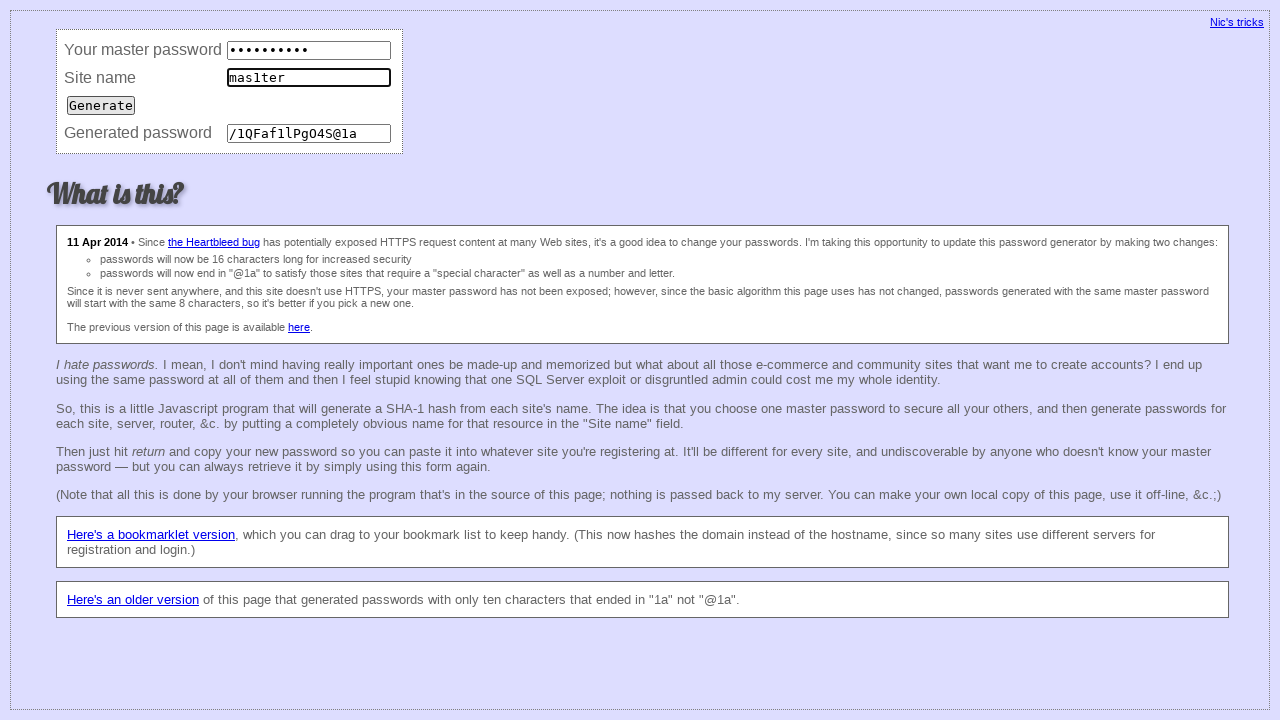

Clicked submit button to generate second password with inverted inputs at (101, 105) on input[type='submit']
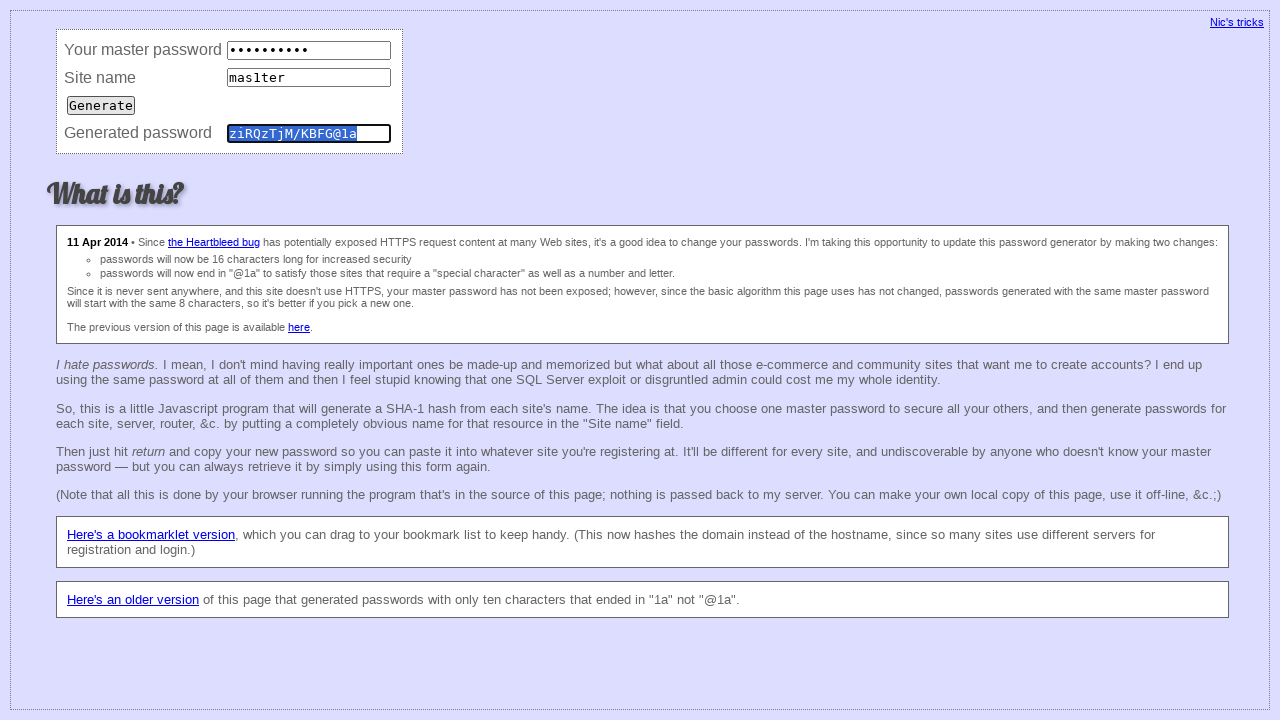

Second password generated and displayed after input inversion
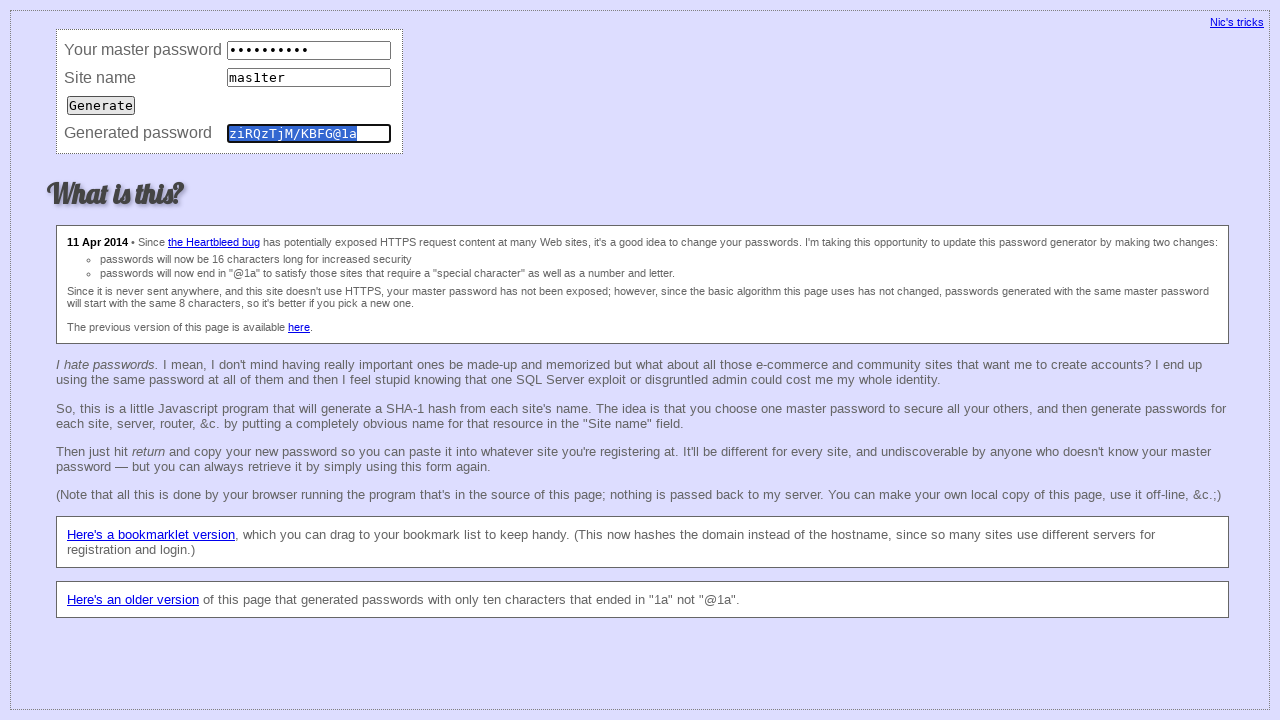

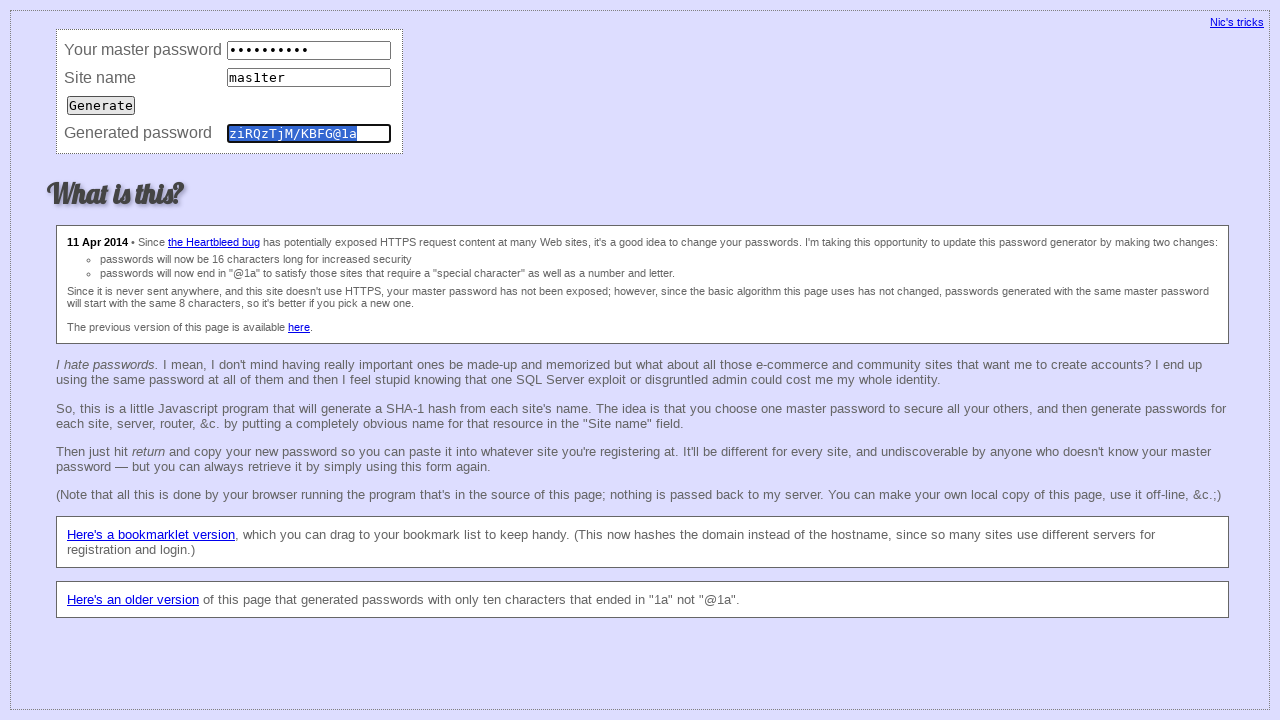